Tests filtering to display only active (incomplete) todo items

Starting URL: https://demo.playwright.dev/todomvc

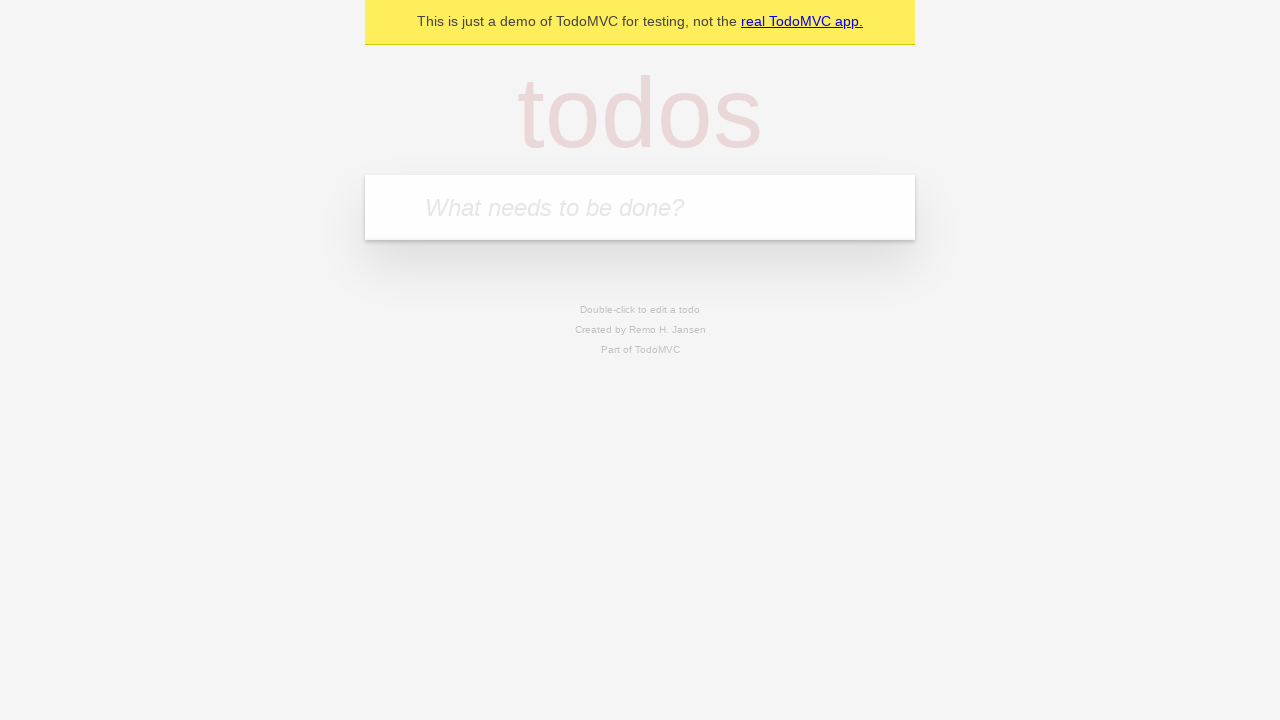

Filled todo input with 'watch deck the halls' on internal:attr=[placeholder="What needs to be done?"i]
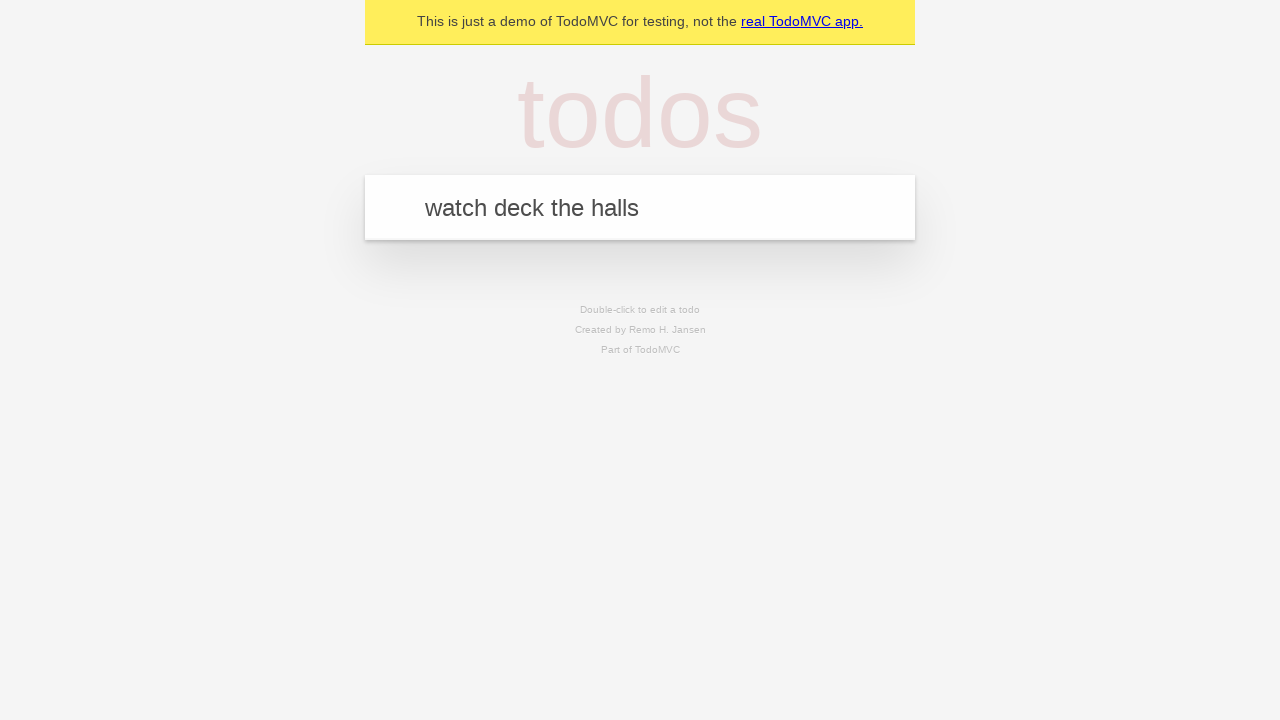

Pressed Enter to create todo 'watch deck the halls' on internal:attr=[placeholder="What needs to be done?"i]
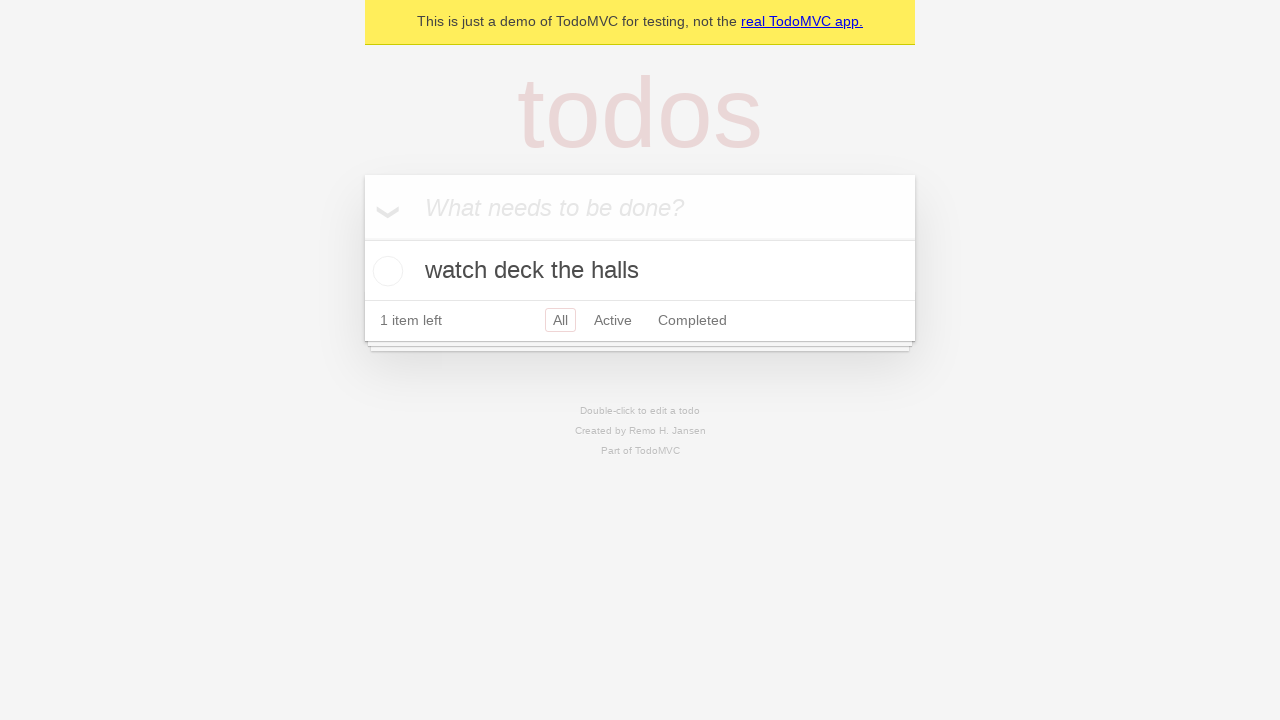

Filled todo input with 'feed the cat' on internal:attr=[placeholder="What needs to be done?"i]
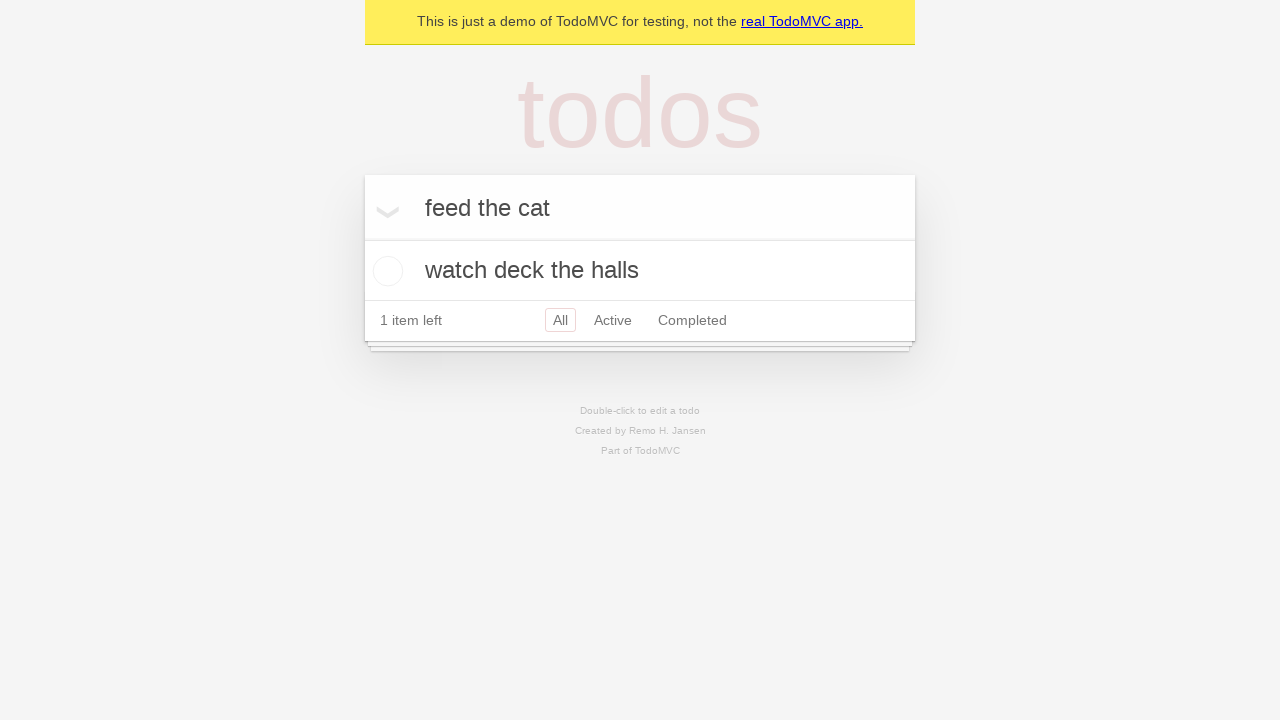

Pressed Enter to create todo 'feed the cat' on internal:attr=[placeholder="What needs to be done?"i]
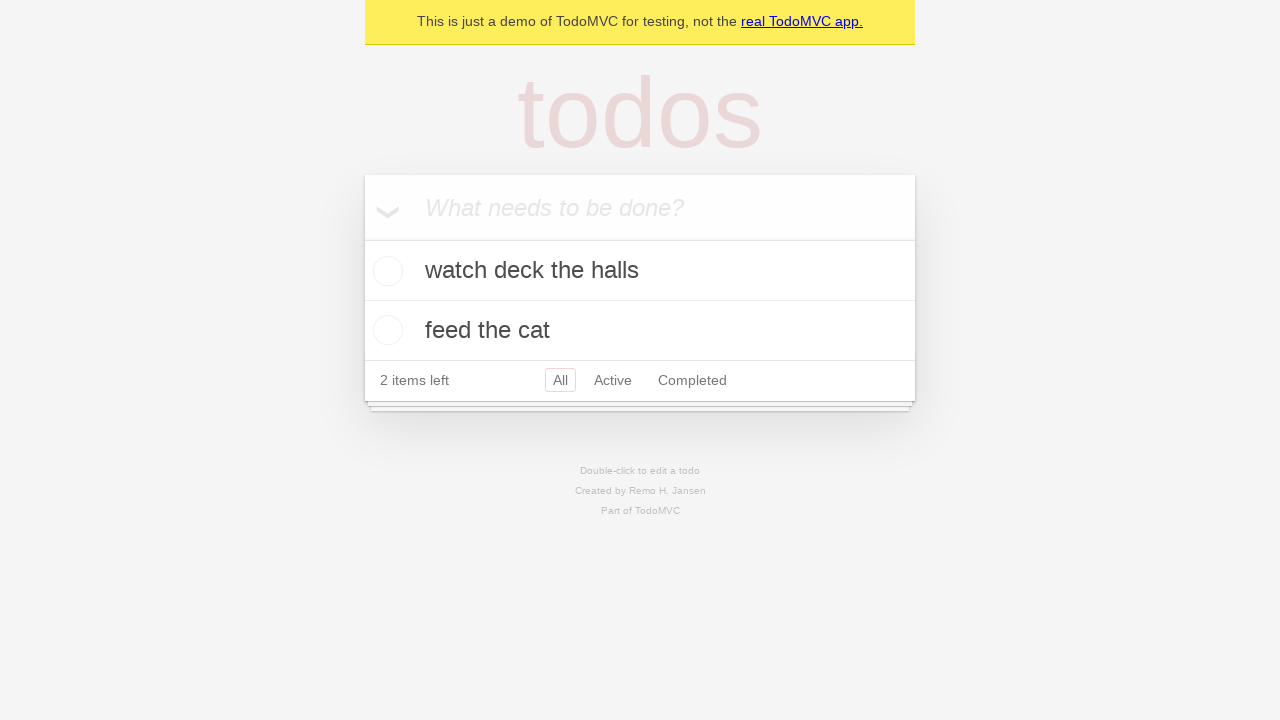

Filled todo input with 'book a doctors appointment' on internal:attr=[placeholder="What needs to be done?"i]
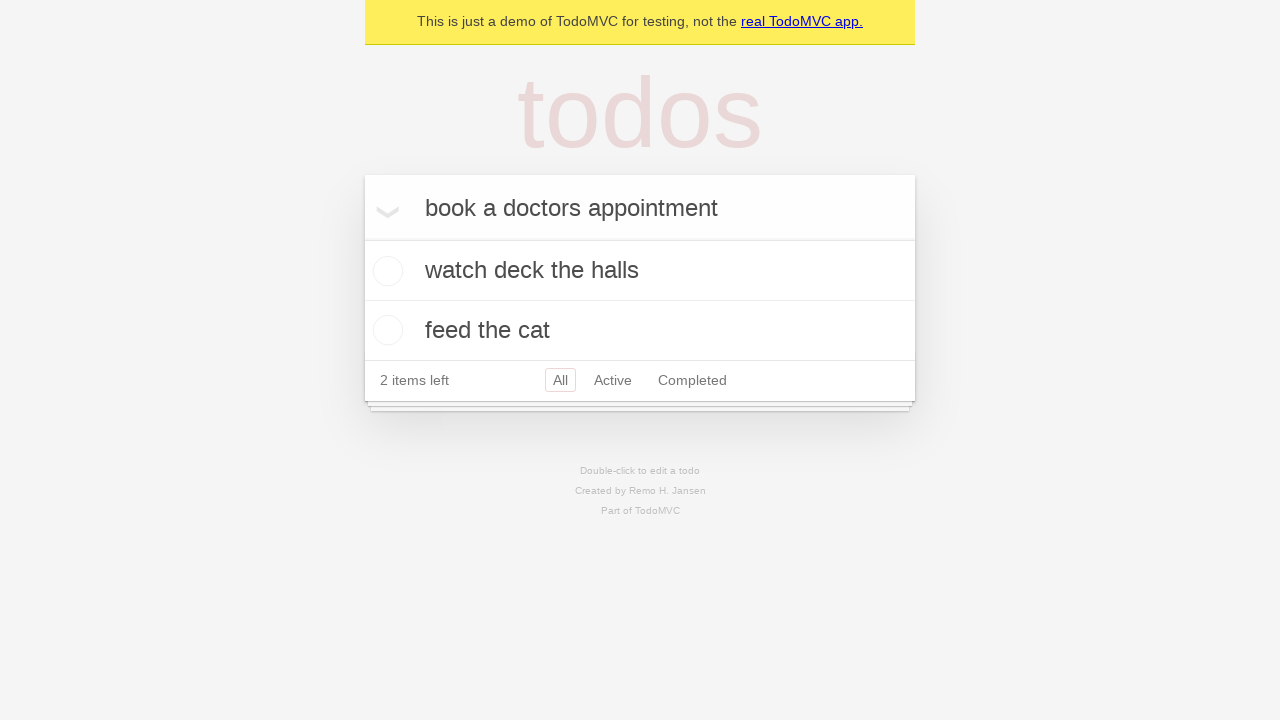

Pressed Enter to create todo 'book a doctors appointment' on internal:attr=[placeholder="What needs to be done?"i]
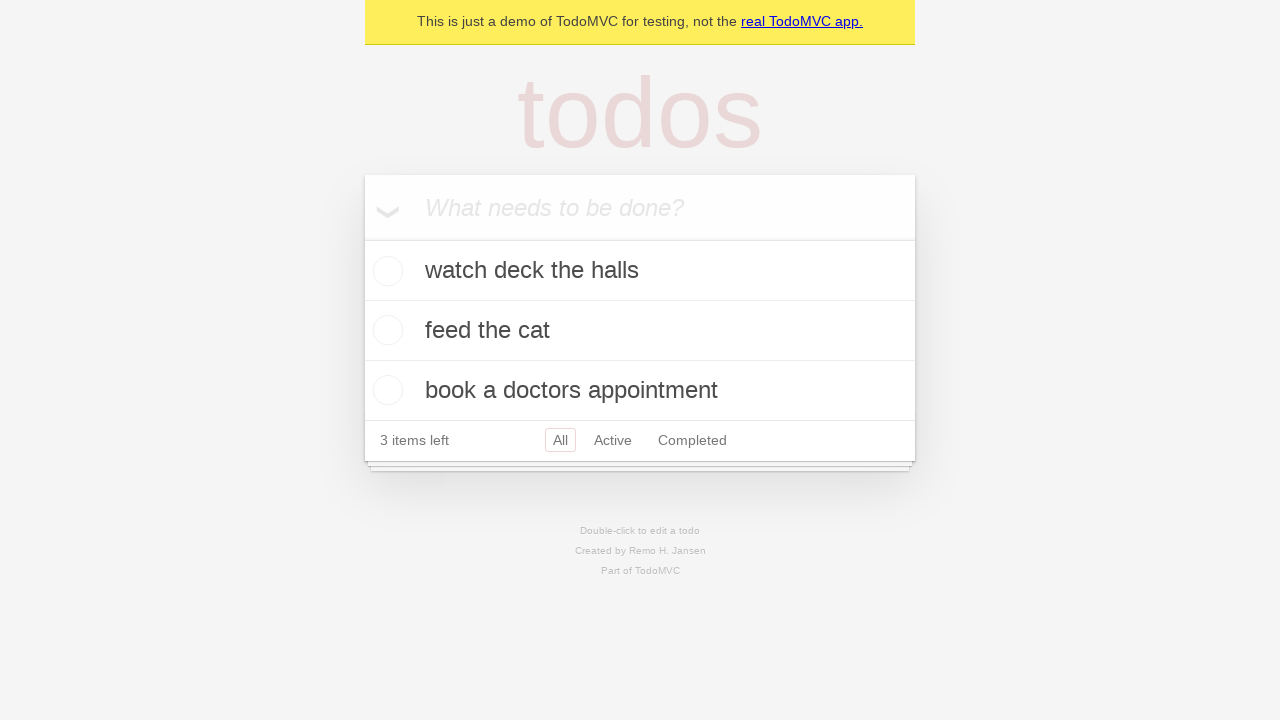

Waited for all 3 todos to be created
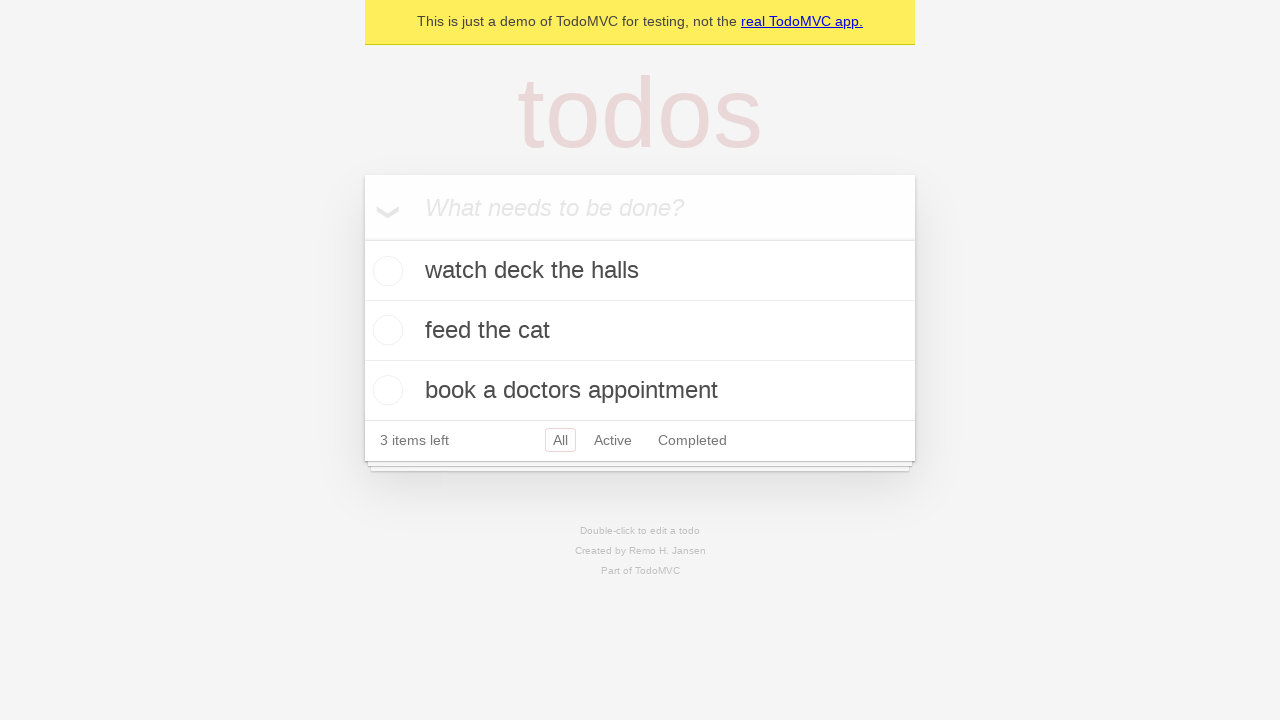

Checked the second todo item to mark it complete at (385, 330) on internal:testid=[data-testid="todo-item"s] >> nth=1 >> internal:role=checkbox
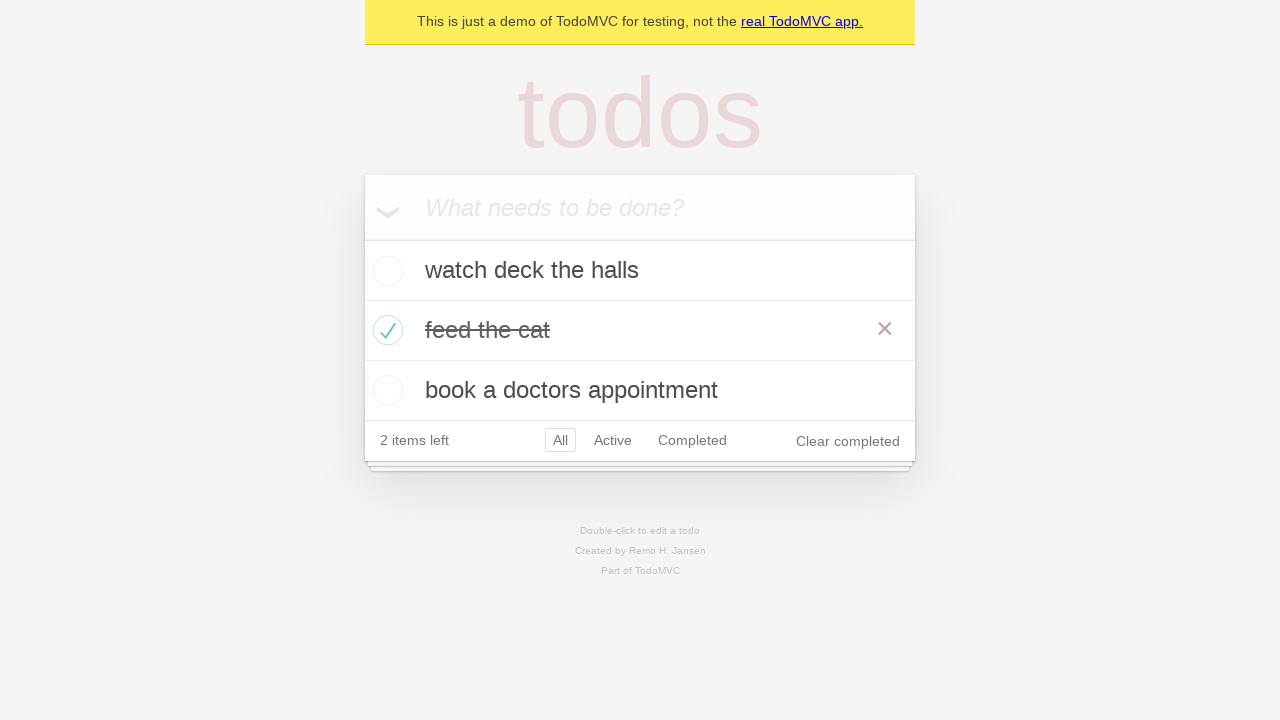

Clicked Active filter to display only incomplete todos at (613, 440) on internal:role=link[name="Active"i]
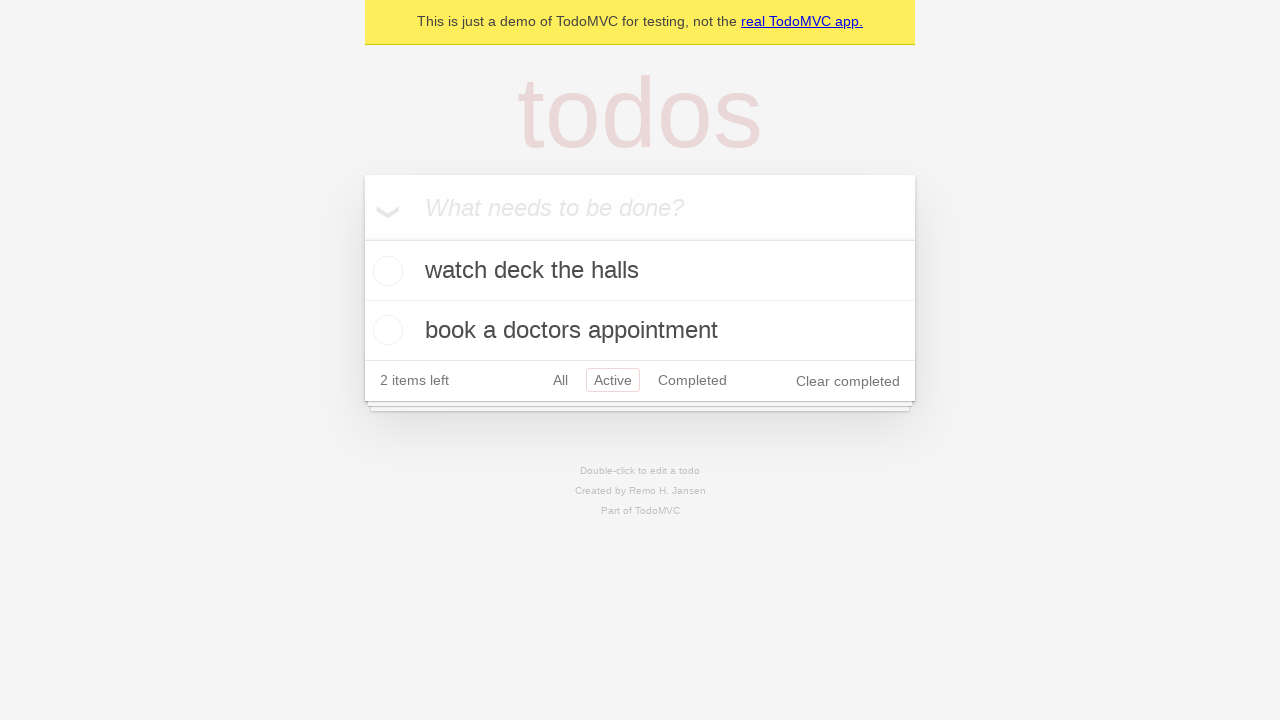

Verified that exactly 2 active (incomplete) todos are displayed after filtering
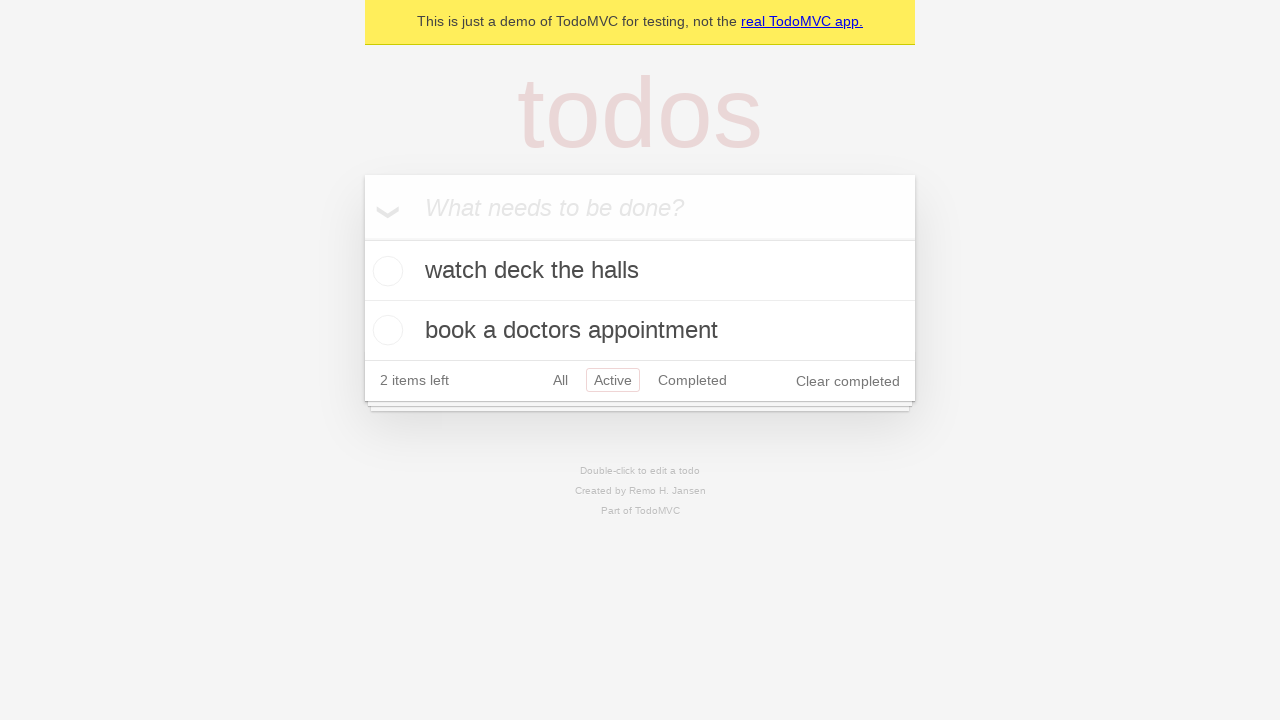

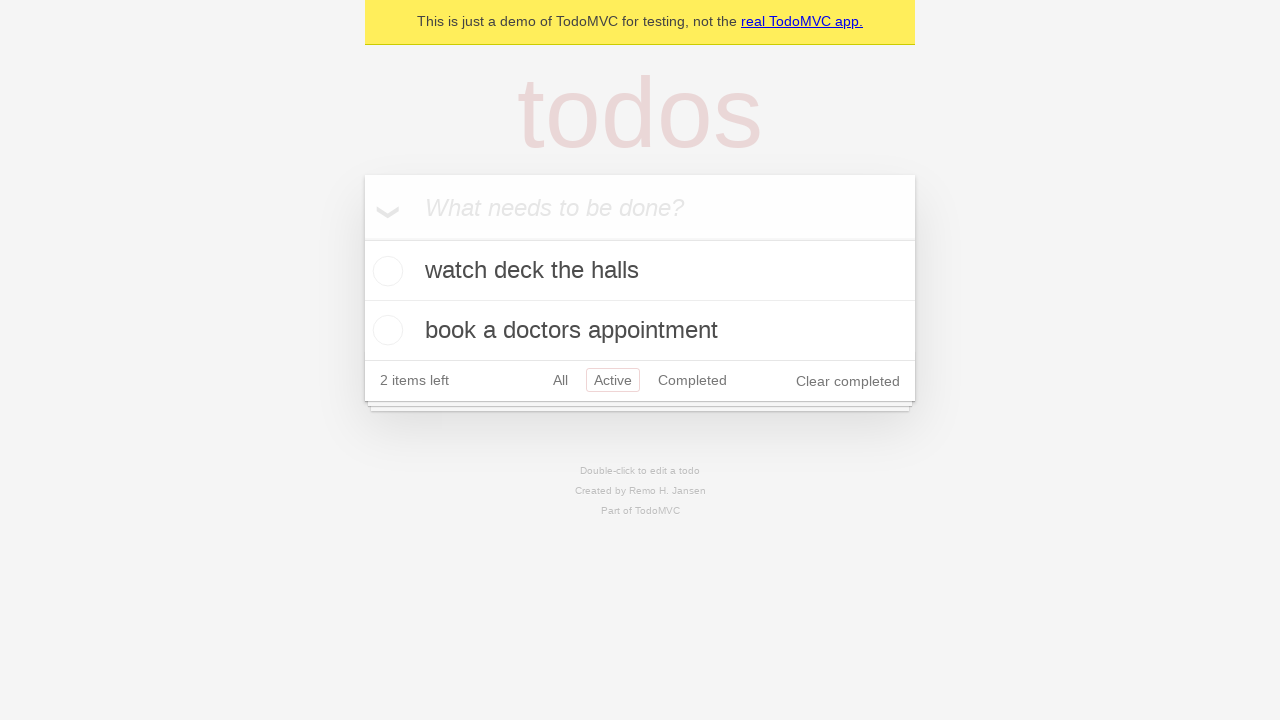